Tests that edits are saved when the input field loses focus (blur event)

Starting URL: https://demo.playwright.dev/todomvc

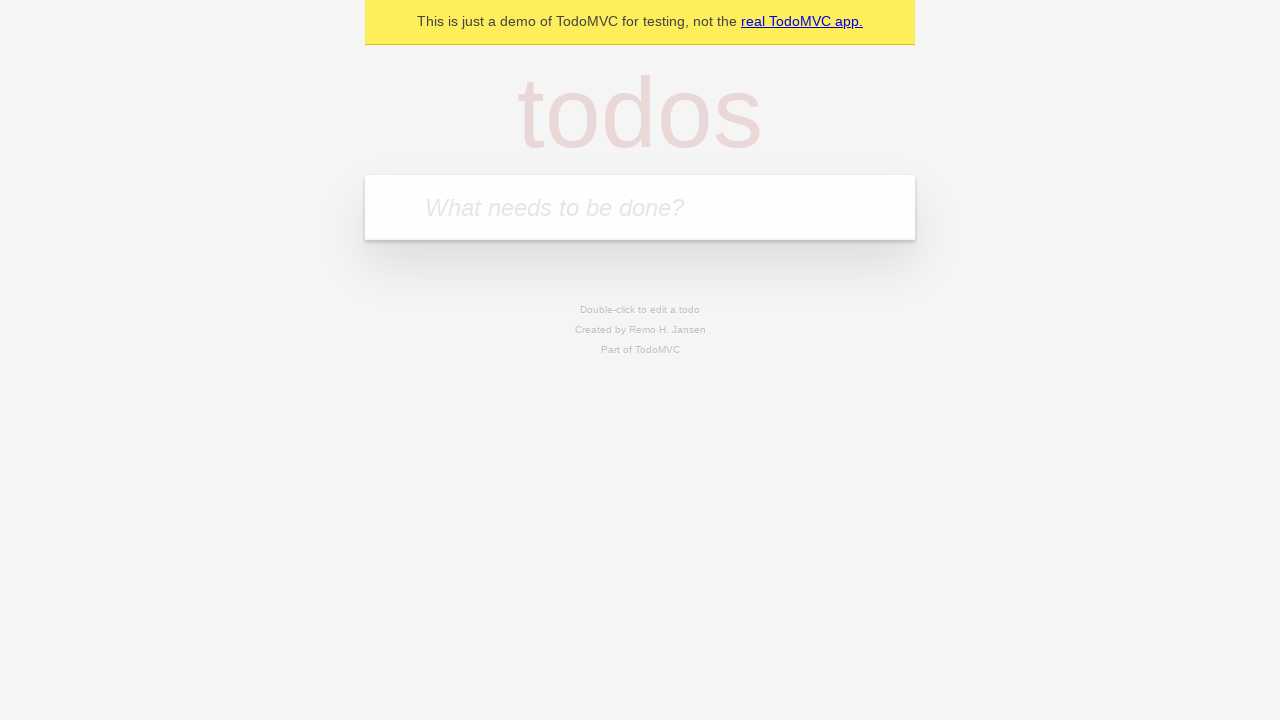

Located the todo input field
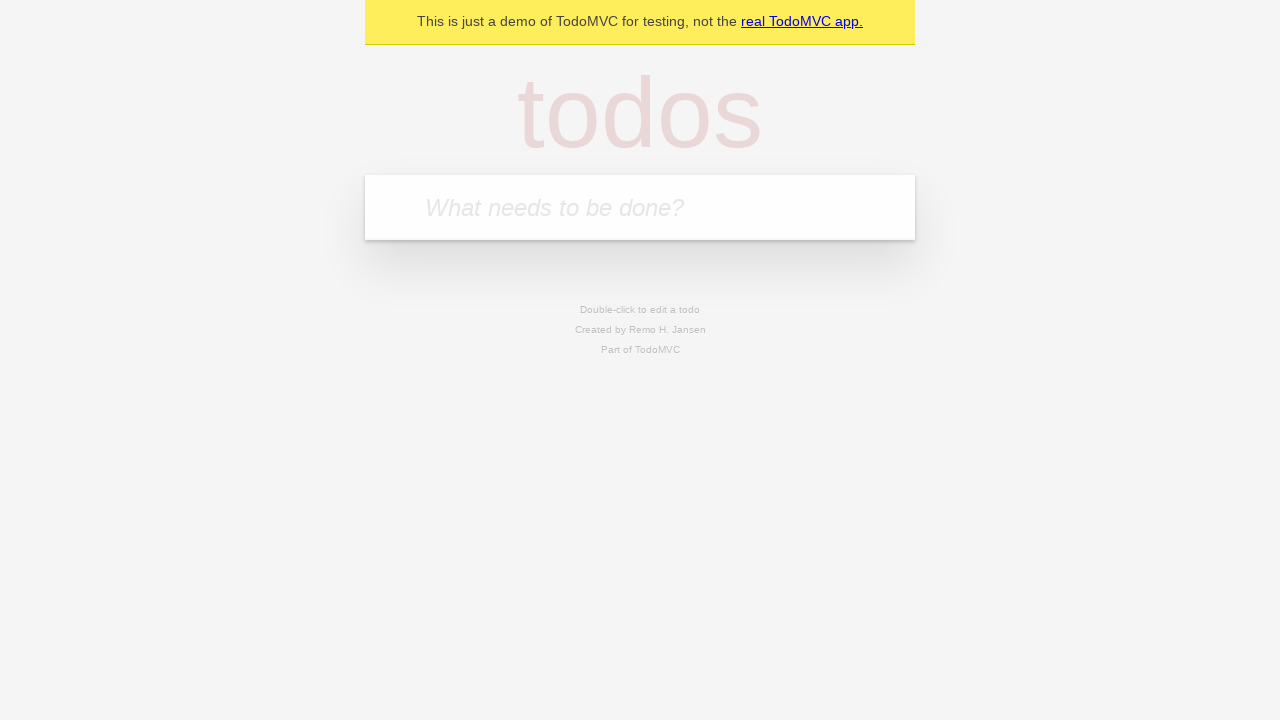

Filled first todo: 'buy some cheese' on internal:attr=[placeholder="What needs to be done?"i]
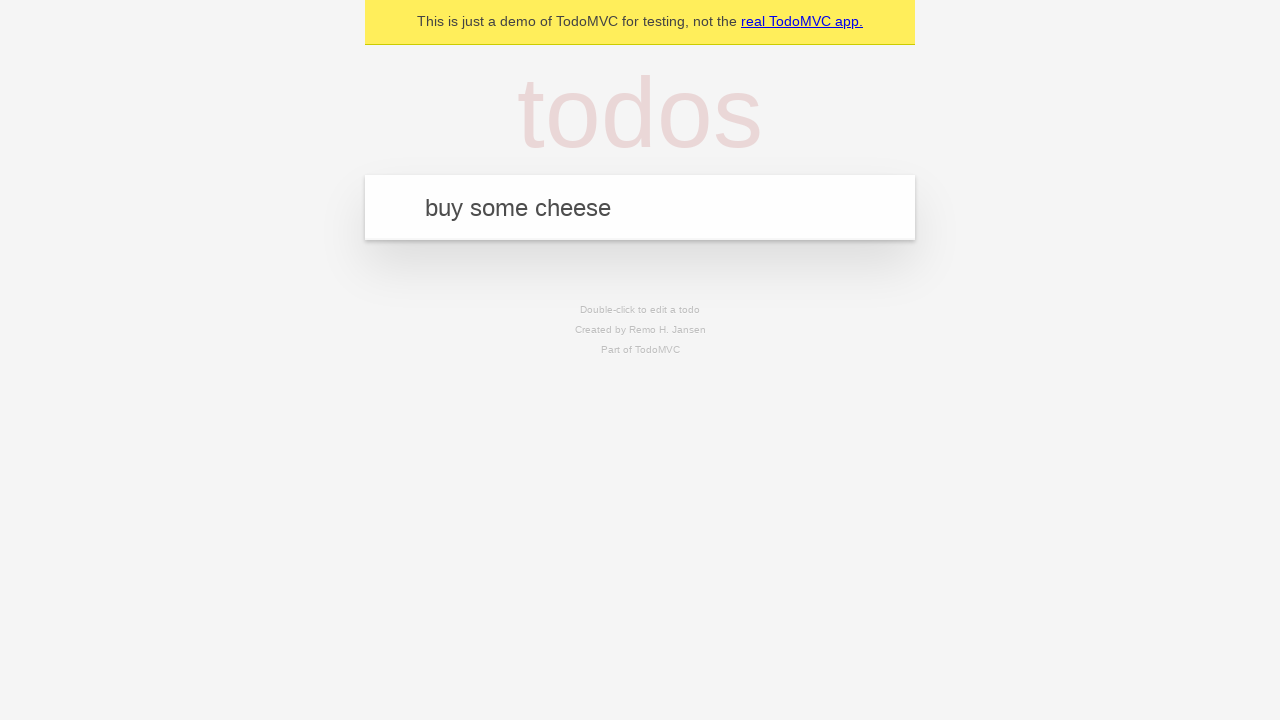

Pressed Enter to create first todo on internal:attr=[placeholder="What needs to be done?"i]
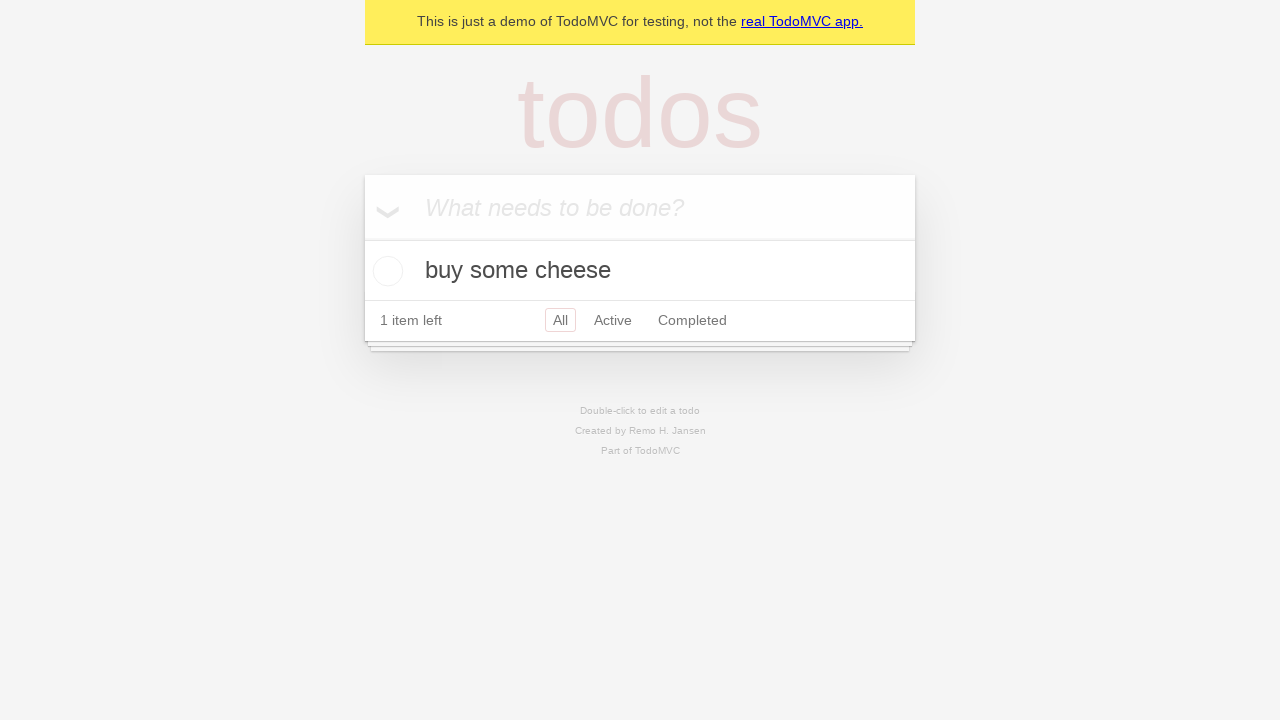

Filled second todo: 'feed the cat' on internal:attr=[placeholder="What needs to be done?"i]
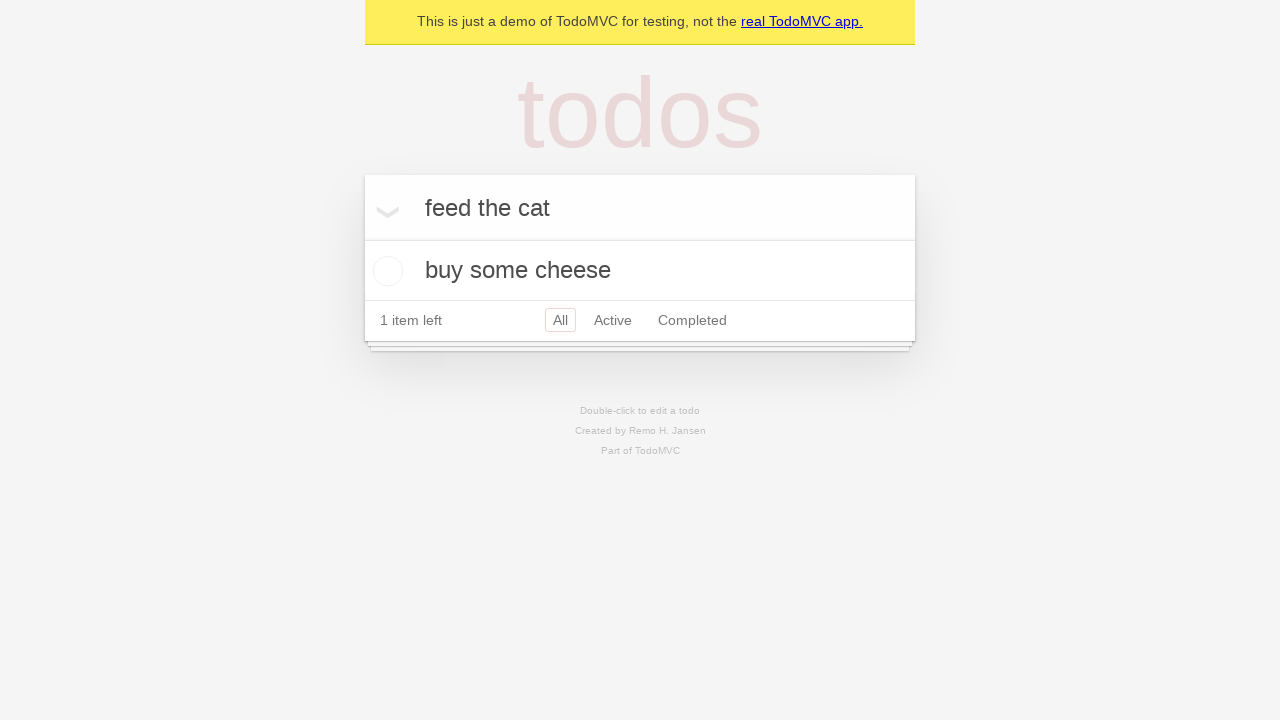

Pressed Enter to create second todo on internal:attr=[placeholder="What needs to be done?"i]
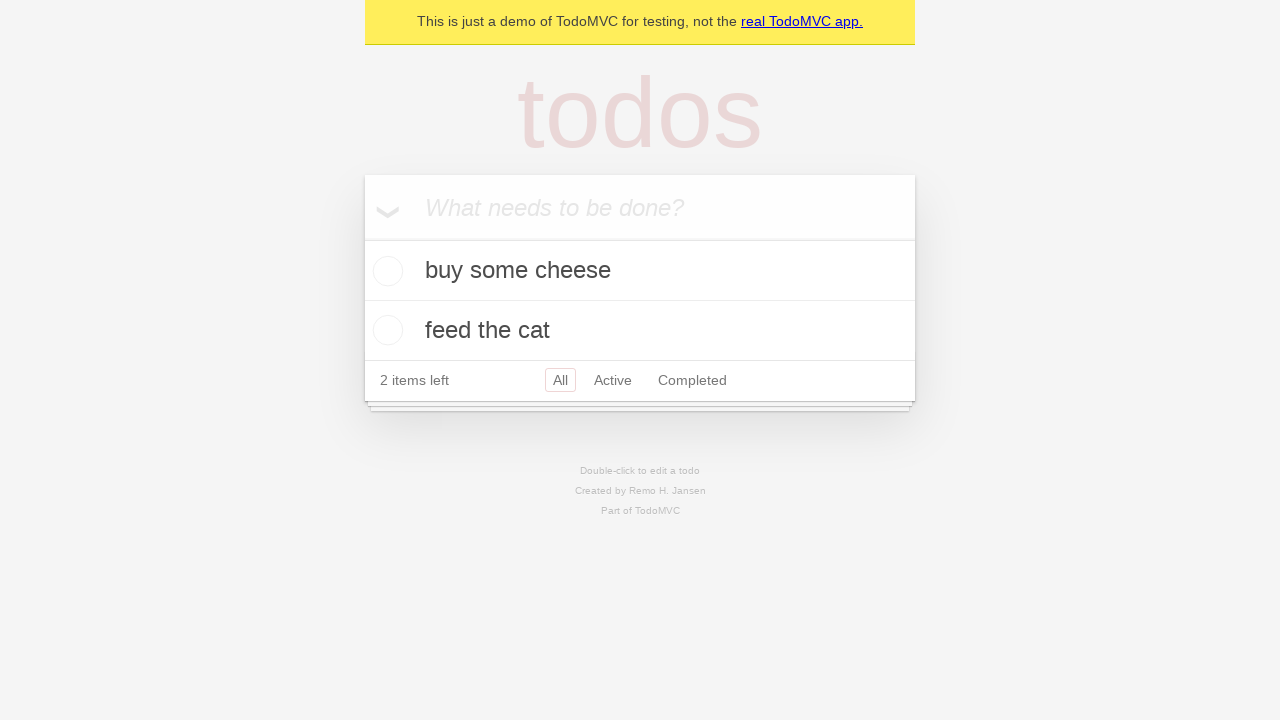

Filled third todo: 'book a doctors appointment' on internal:attr=[placeholder="What needs to be done?"i]
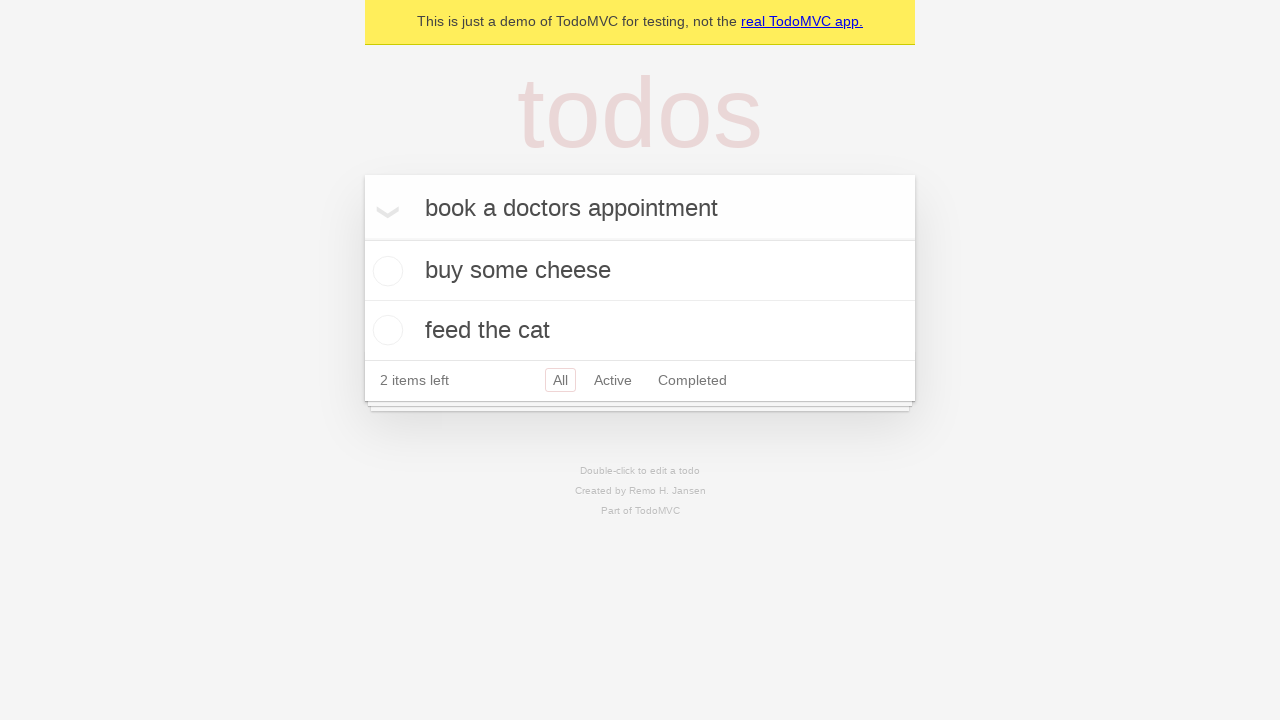

Pressed Enter to create third todo on internal:attr=[placeholder="What needs to be done?"i]
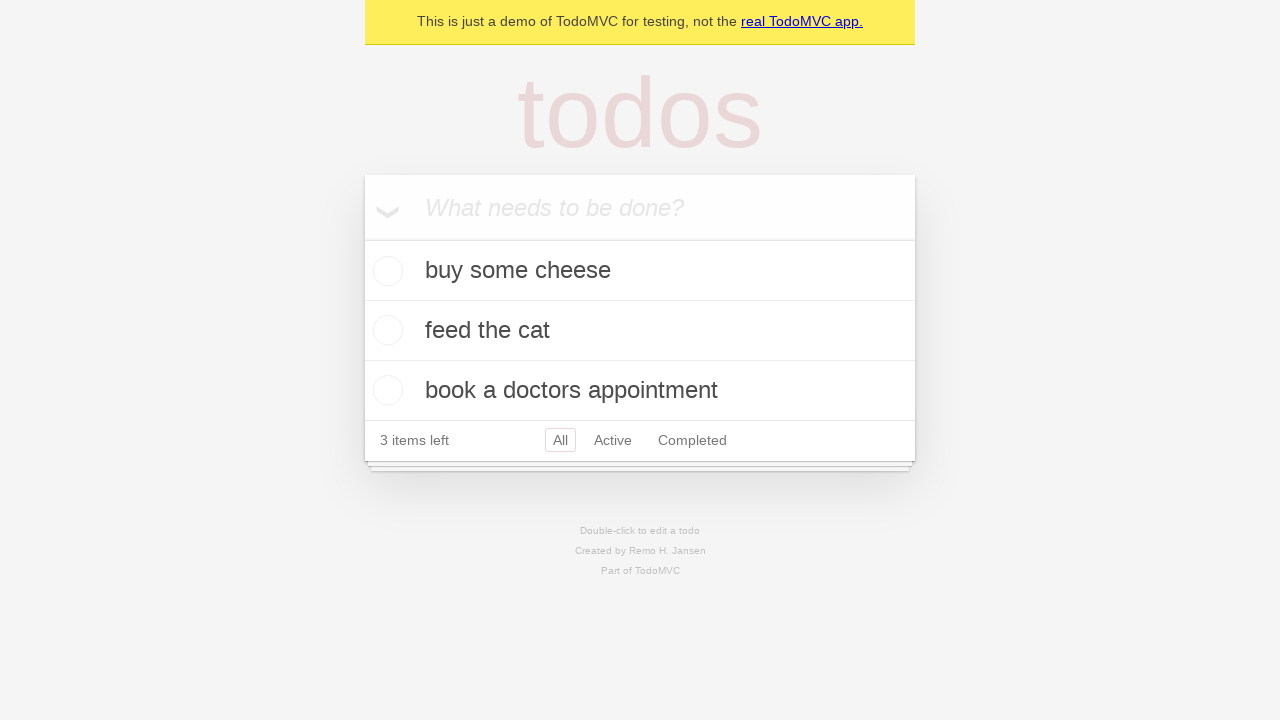

Waited for all 3 todo items to be rendered
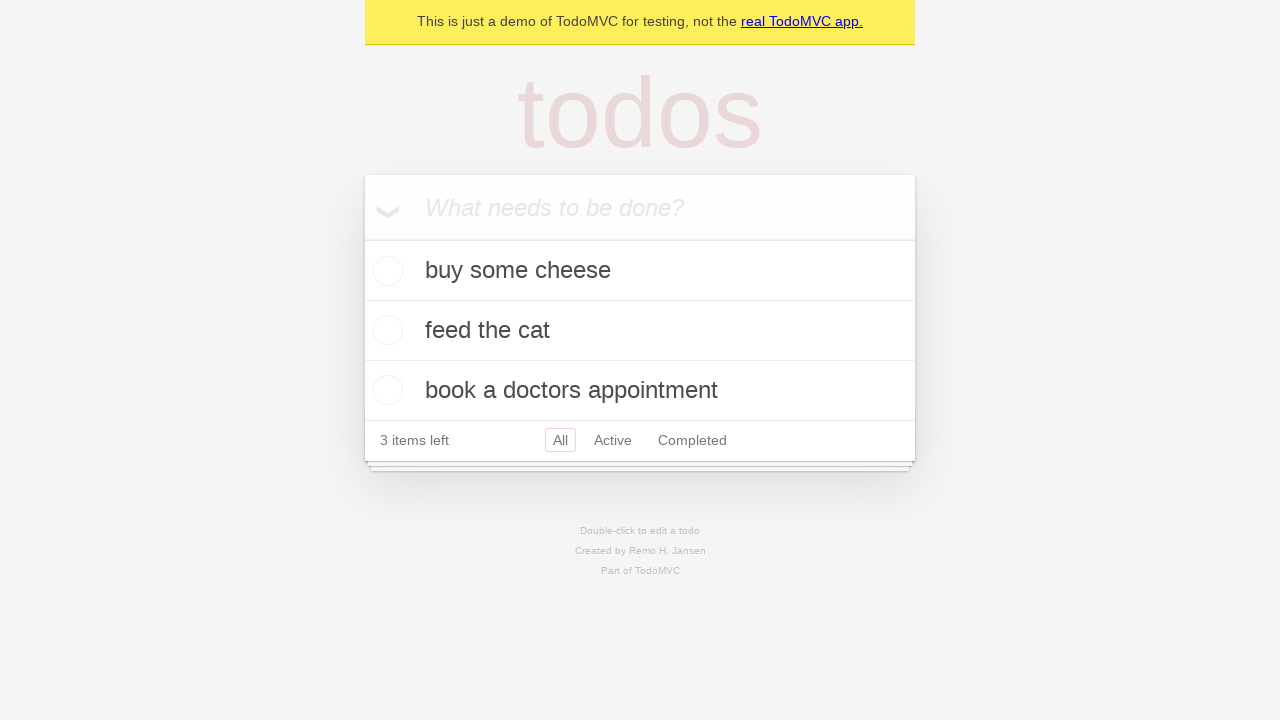

Located all todo items
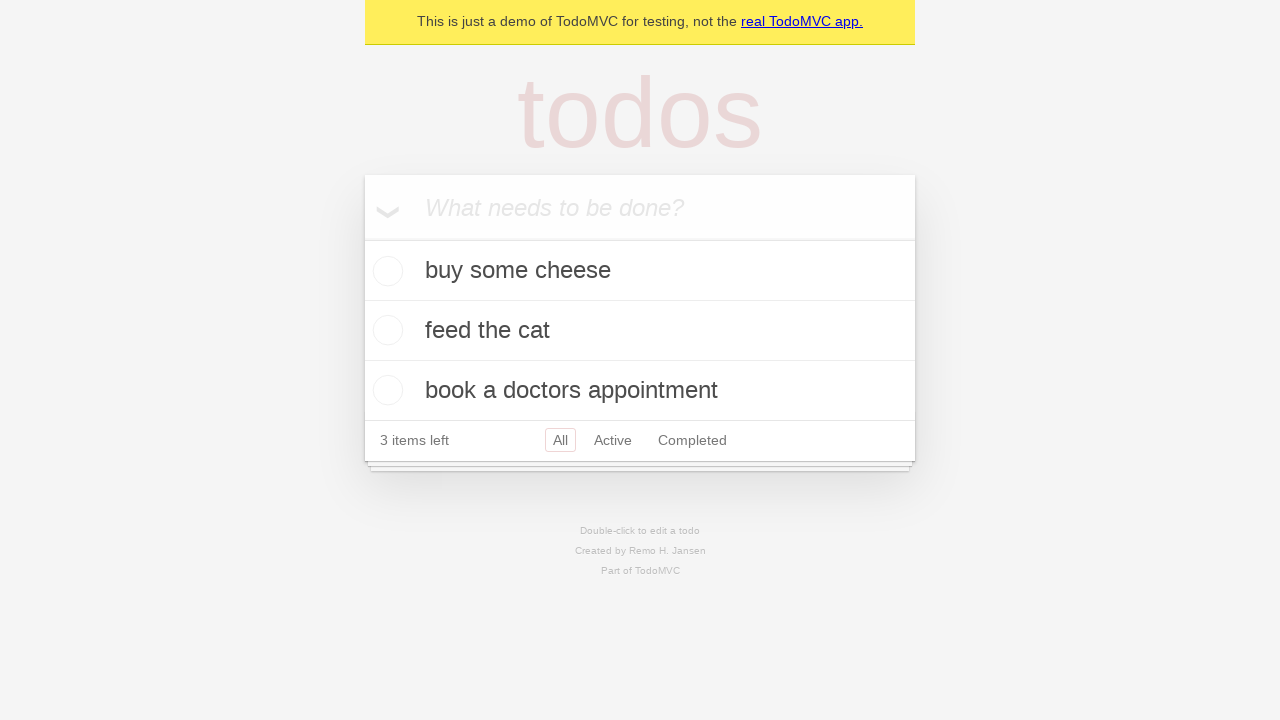

Double-clicked second todo to enter edit mode at (640, 331) on internal:testid=[data-testid="todo-item"s] >> nth=1
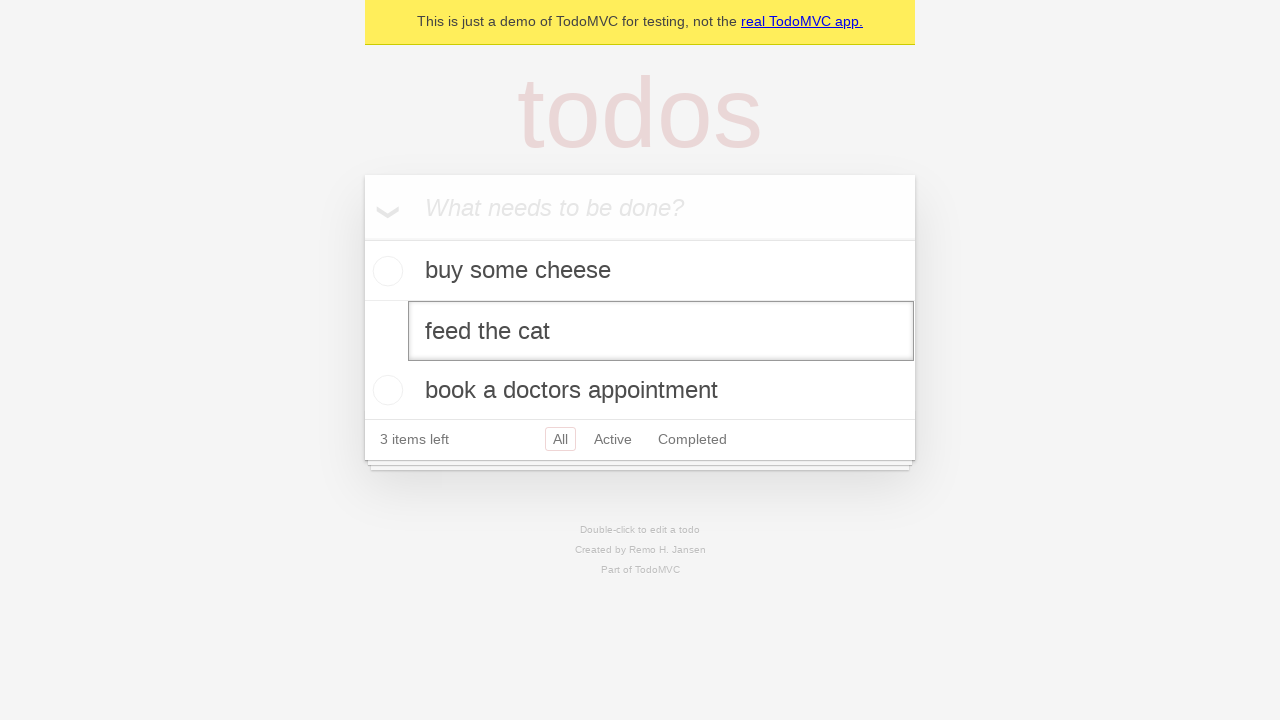

Filled edit field with new text: 'buy some sausages' on internal:testid=[data-testid="todo-item"s] >> nth=1 >> internal:role=textbox[nam
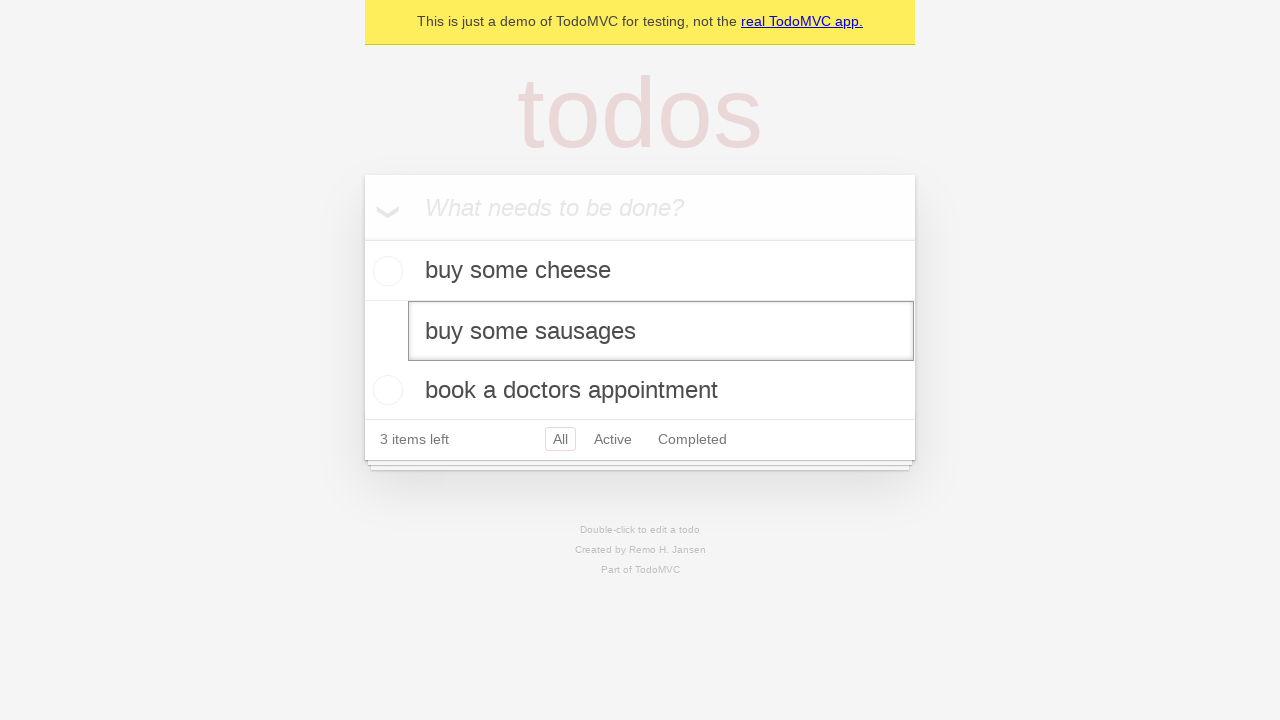

Dispatched blur event to save the edited todo
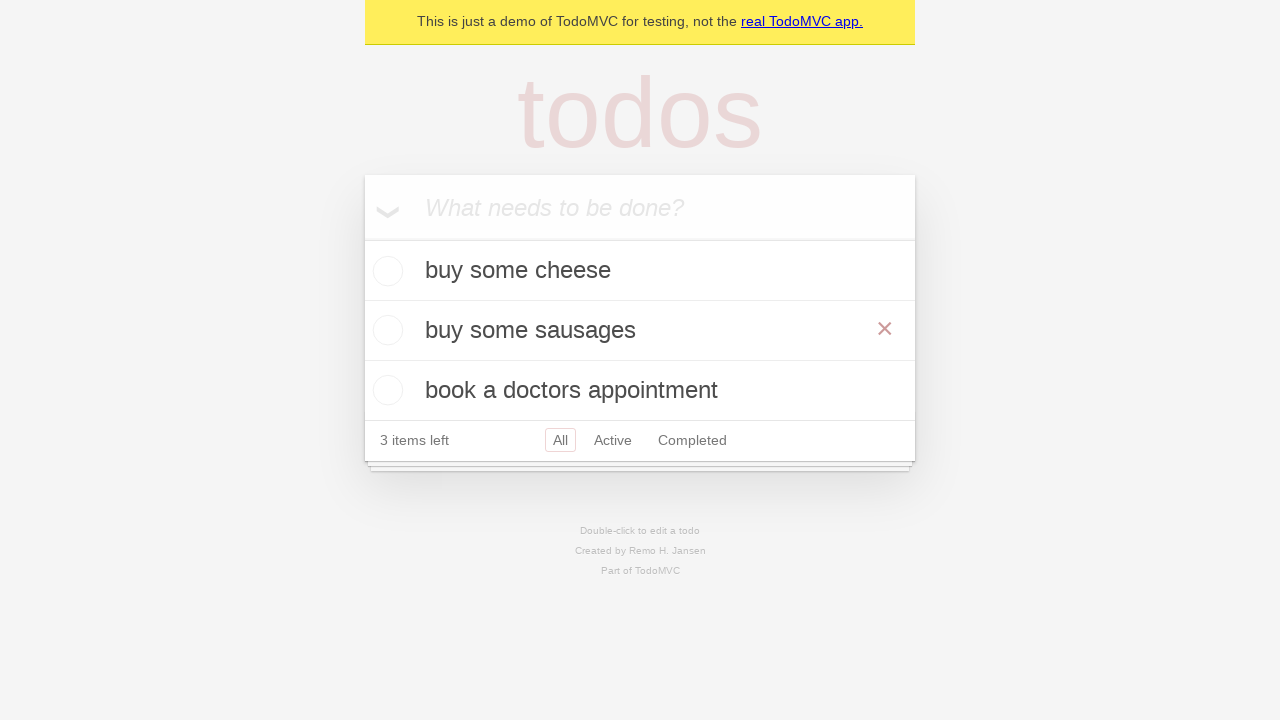

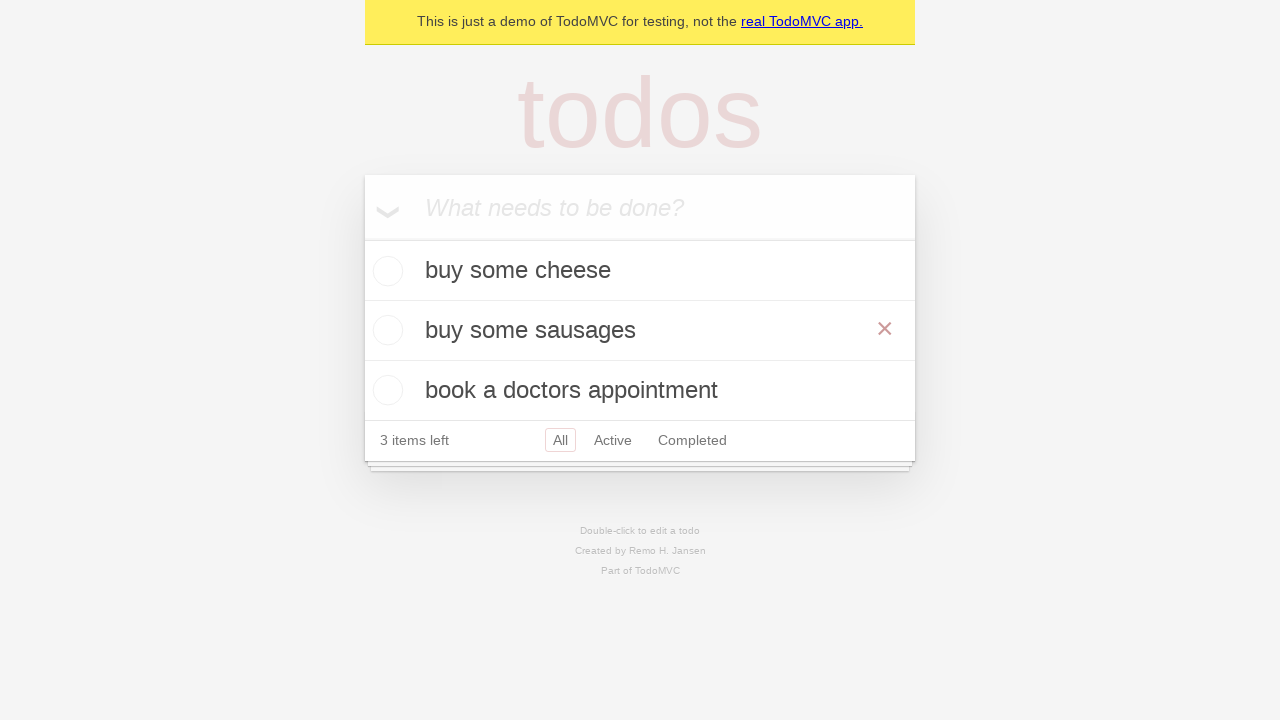